Tests a practice form by clicking a checkbox, filling in a name field, submitting the form, and verifying a success message appears

Starting URL: https://rahulshettyacademy.com/angularpractice/

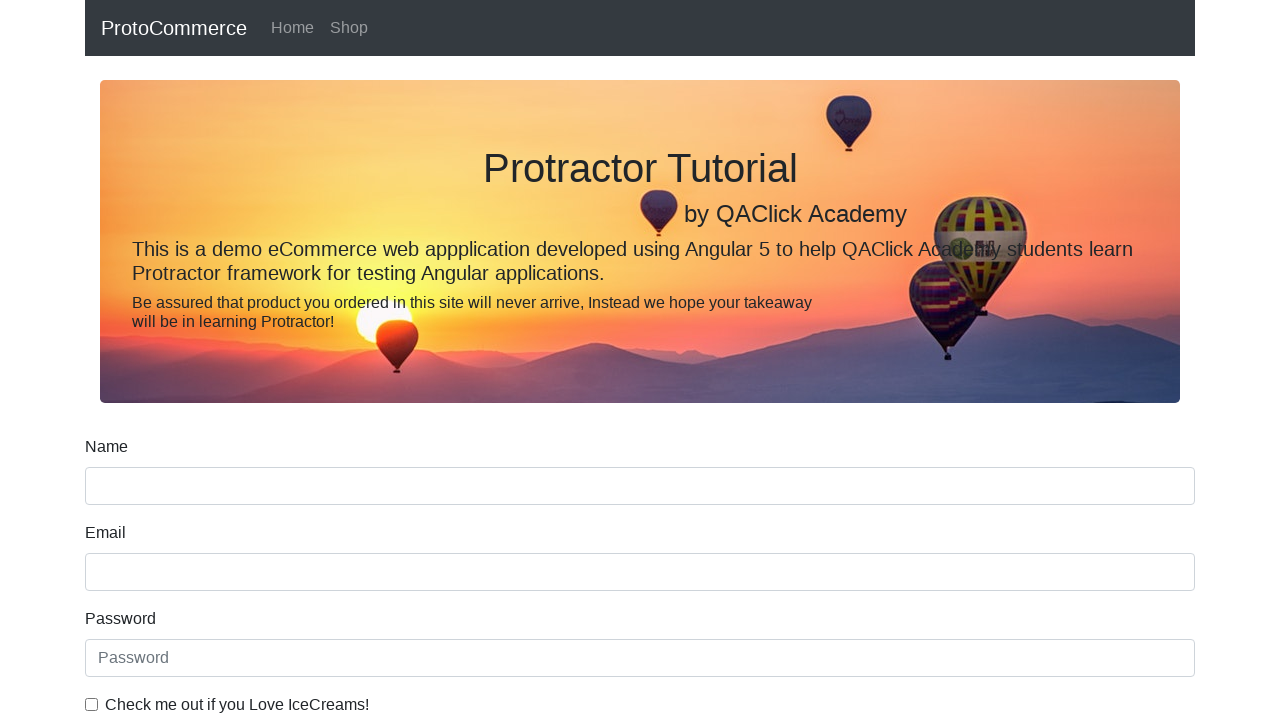

Clicked the example checkbox at (92, 704) on #exampleCheck1
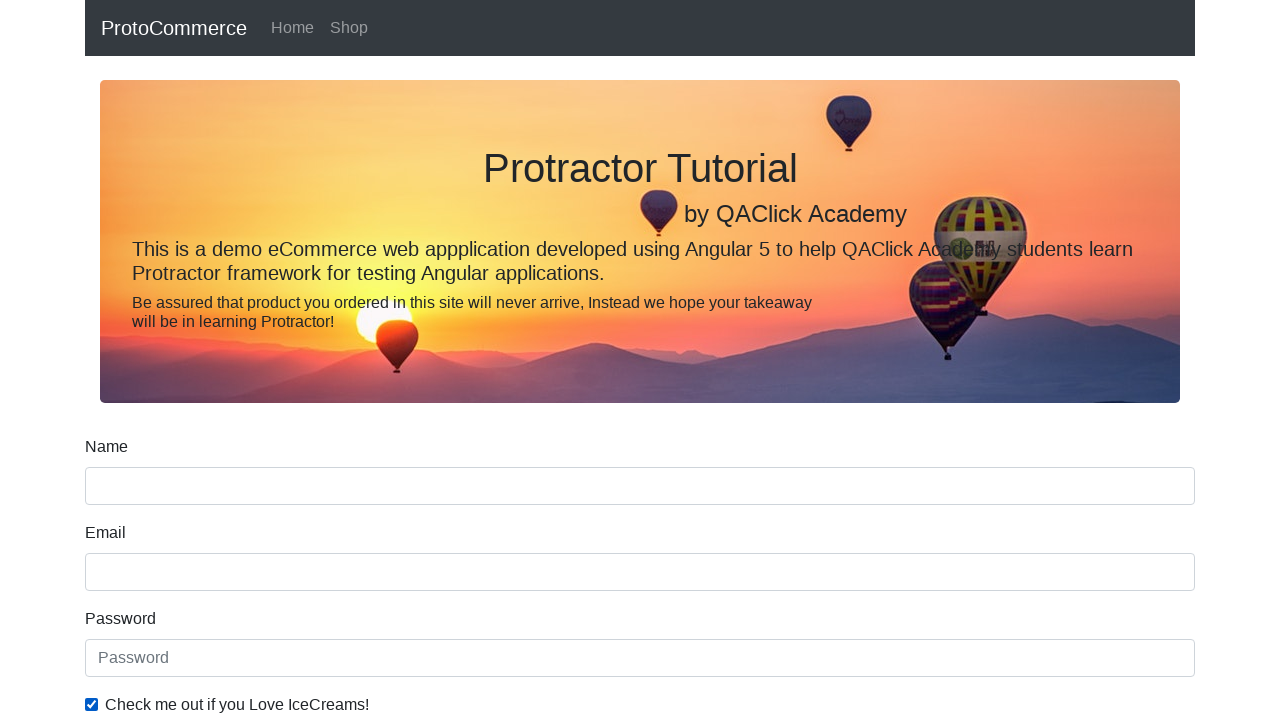

Filled name field with 'Lakshmi' on input[name='name']
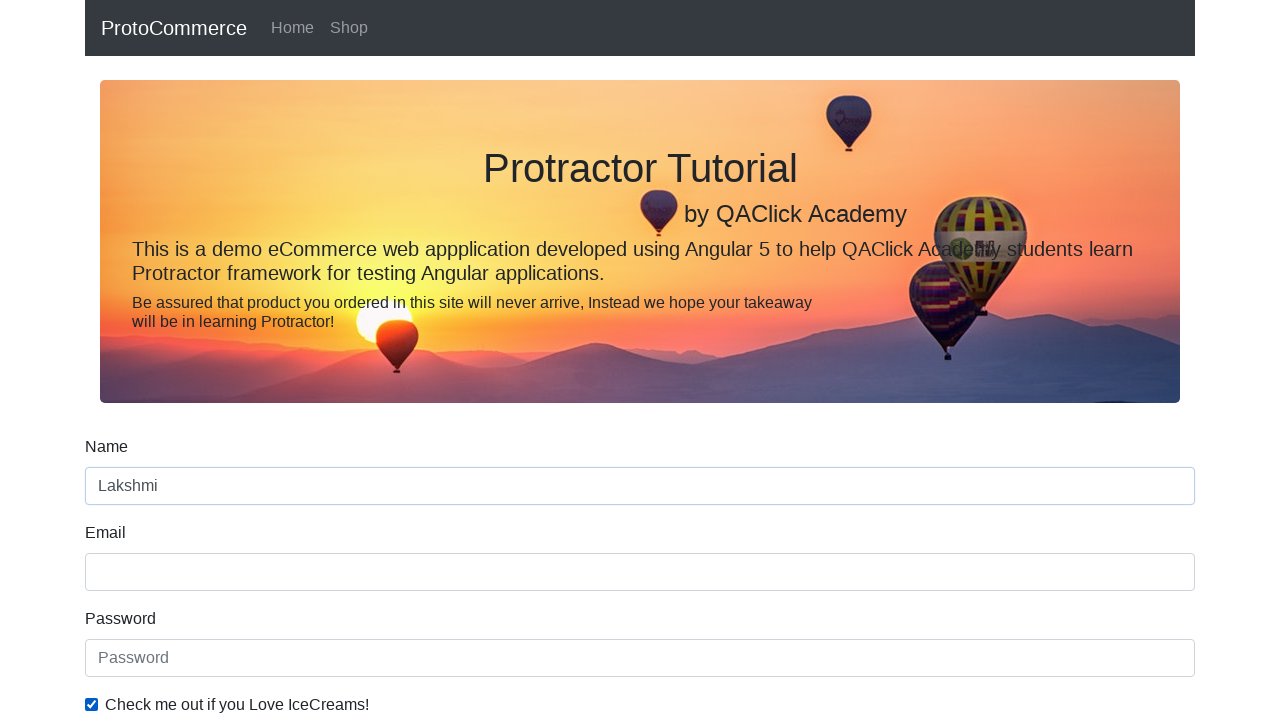

Clicked the submit button at (123, 491) on input[type='submit']
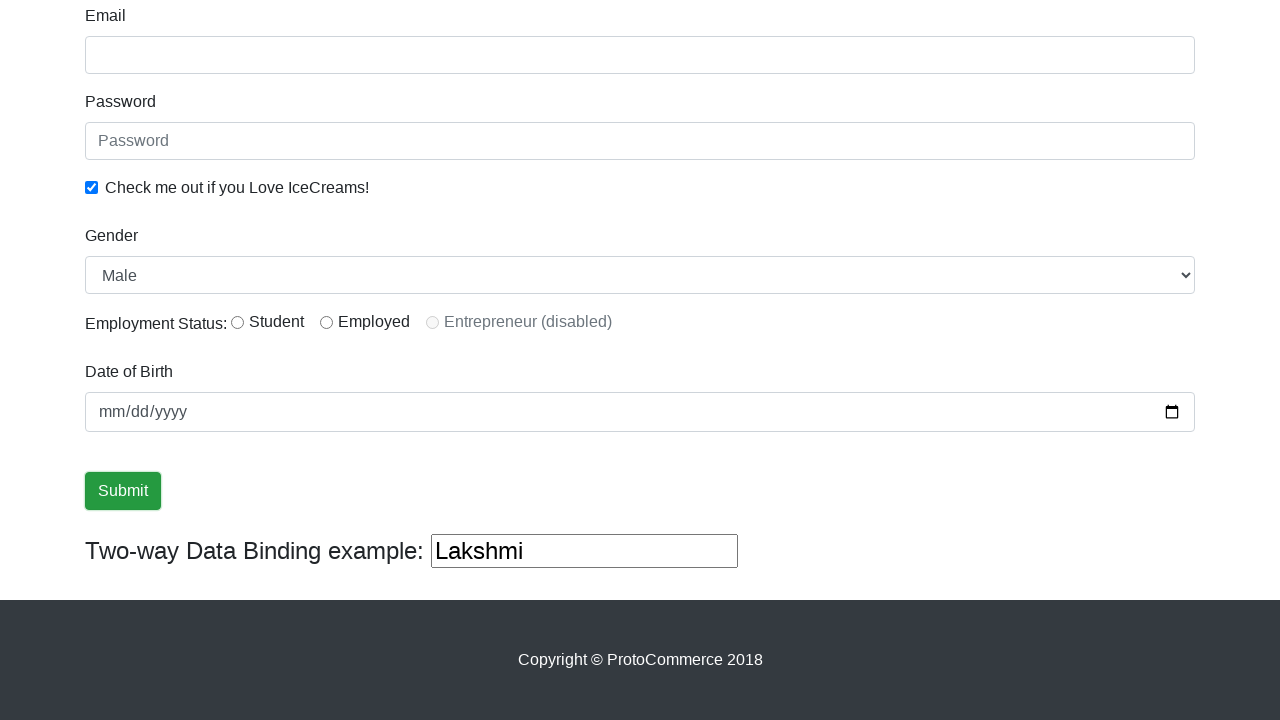

Success message appeared
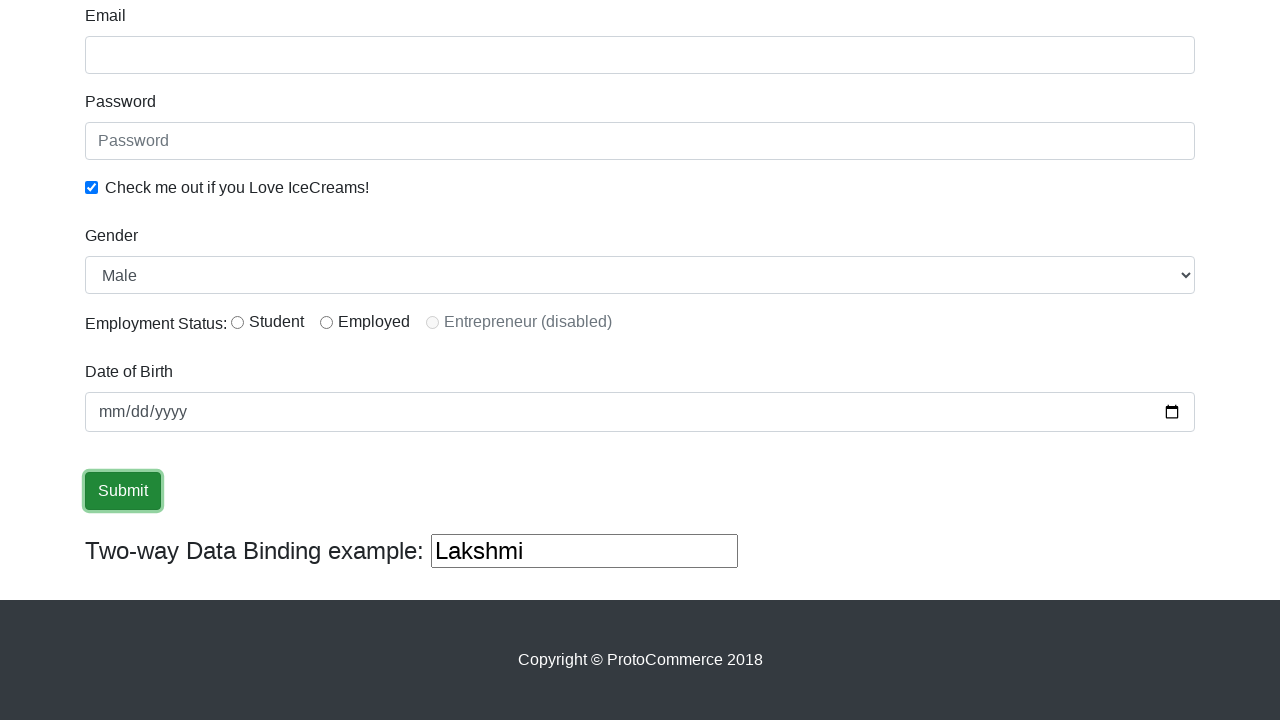

Retrieved success message text
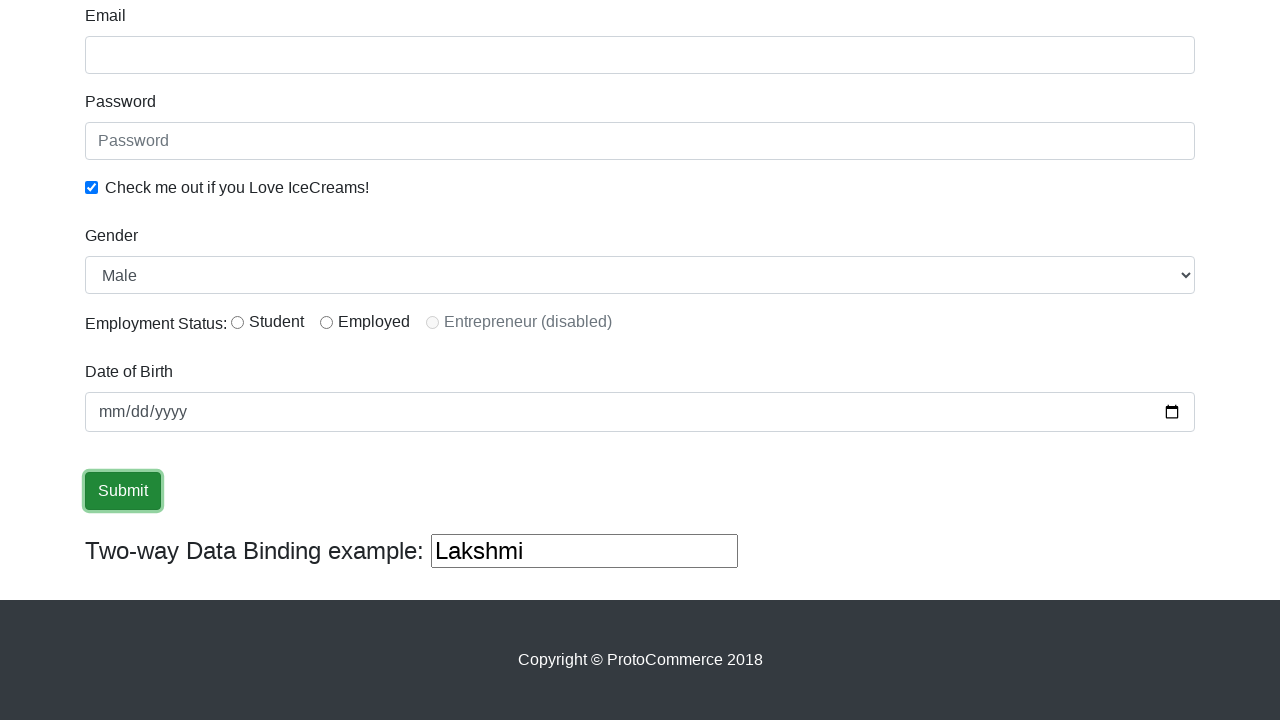

Verified 'Success' text is present in the message
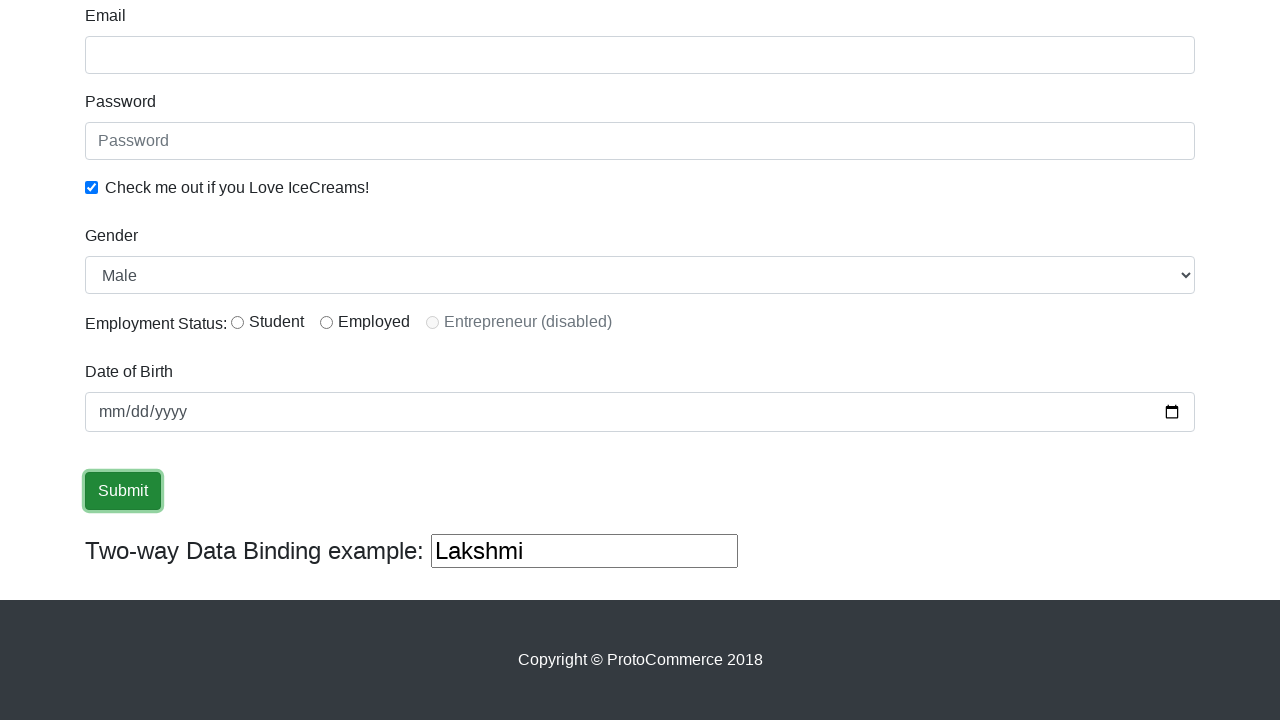

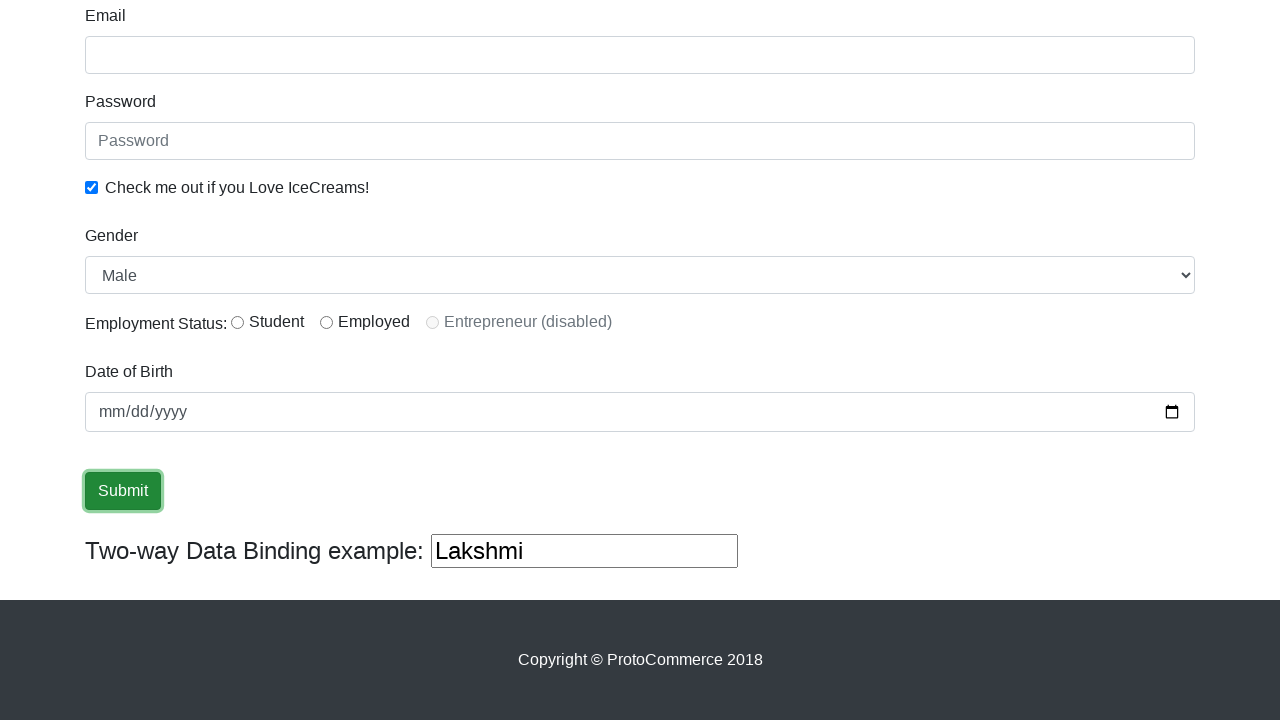